Tests the Dropdown page by selecting an option from the dropdown menu and verifying it's selected

Starting URL: https://the-internet.herokuapp.com/

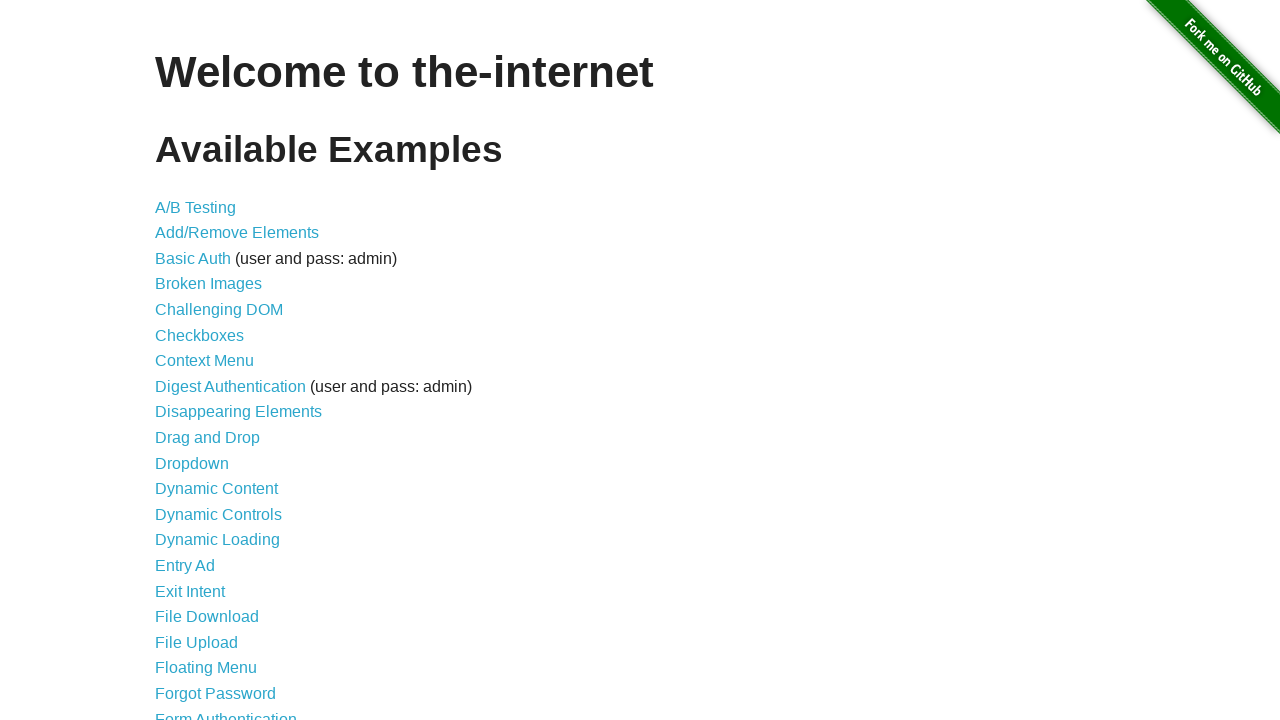

Clicked on 'Dropdown' link to navigate to dropdown page at (192, 463) on xpath=//ul/li/a[text()='Dropdown']
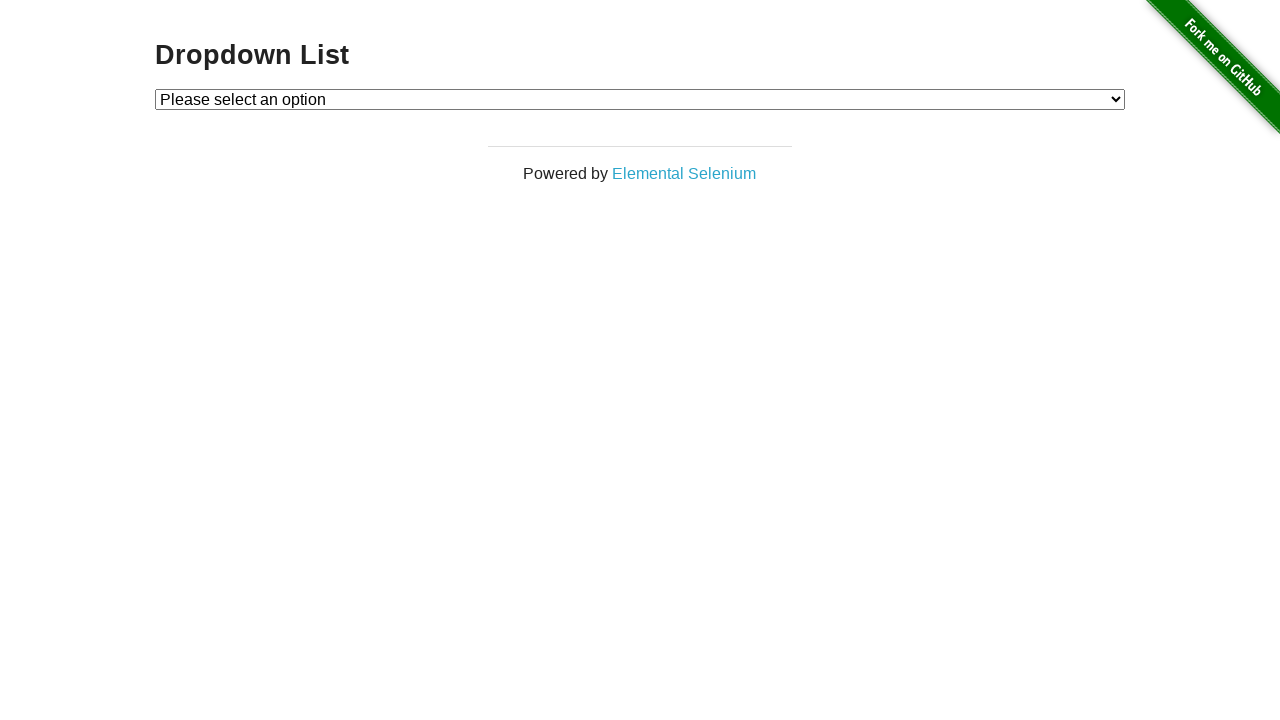

Clicked dropdown menu to open it at (640, 99) on xpath=//select[@id='dropdown']
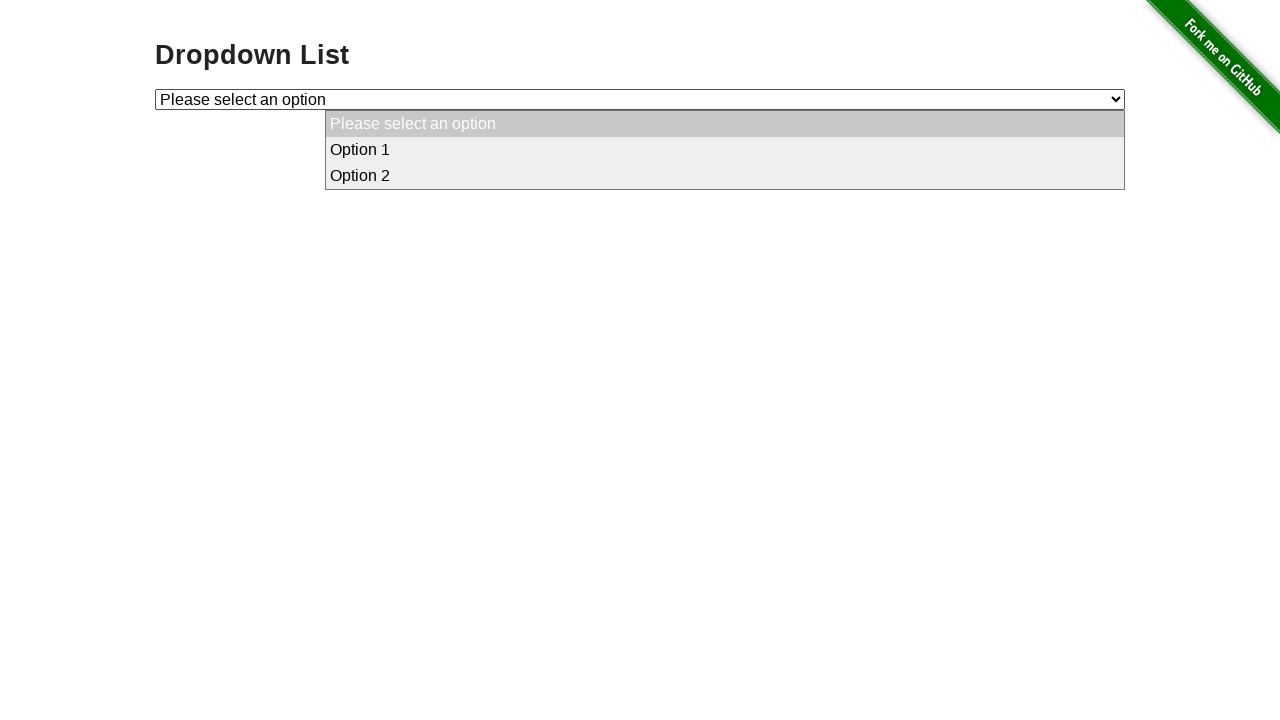

Selected option 1 from the dropdown menu on #dropdown
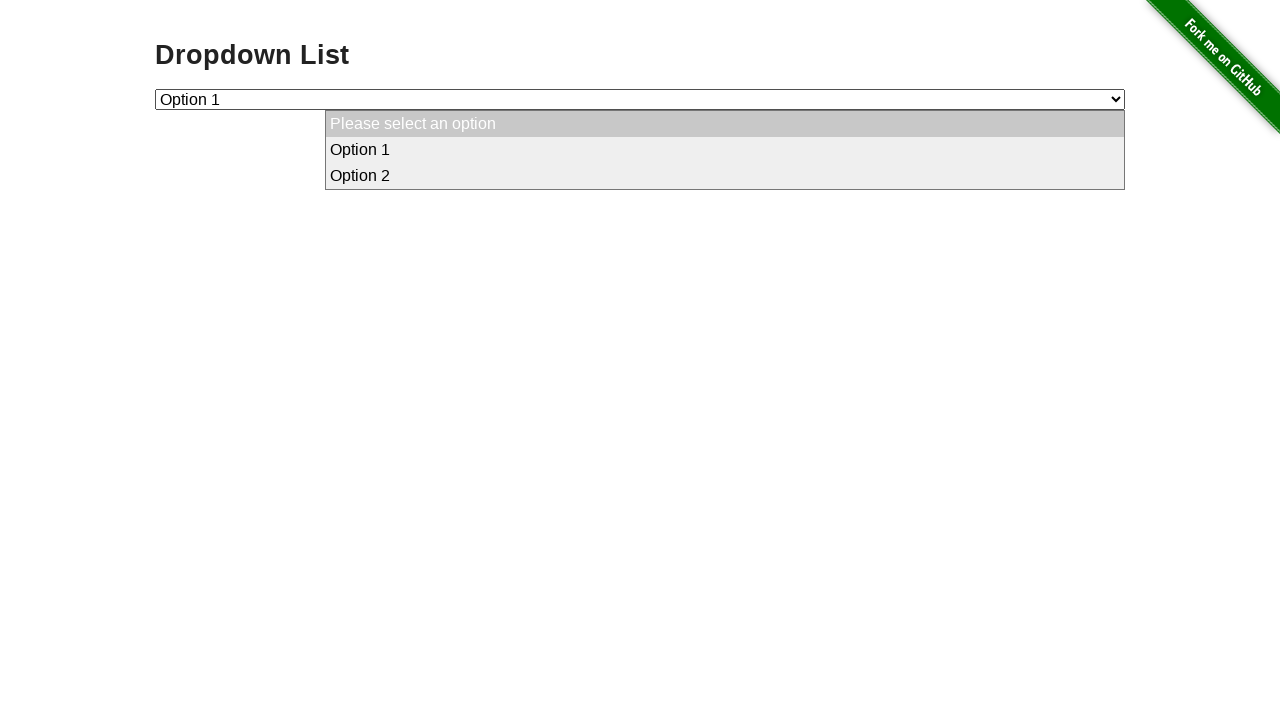

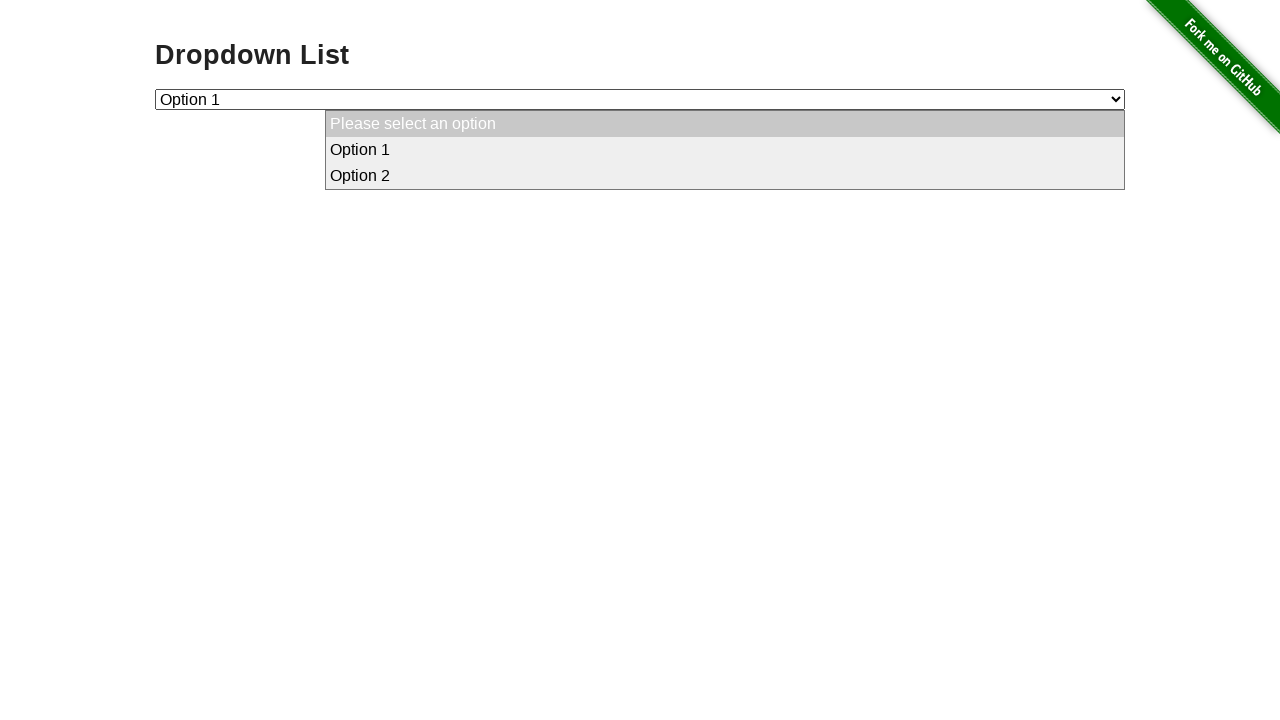